Tests registration with an already existing email address and verifies the error message

Starting URL: https://front.serverest.dev/login

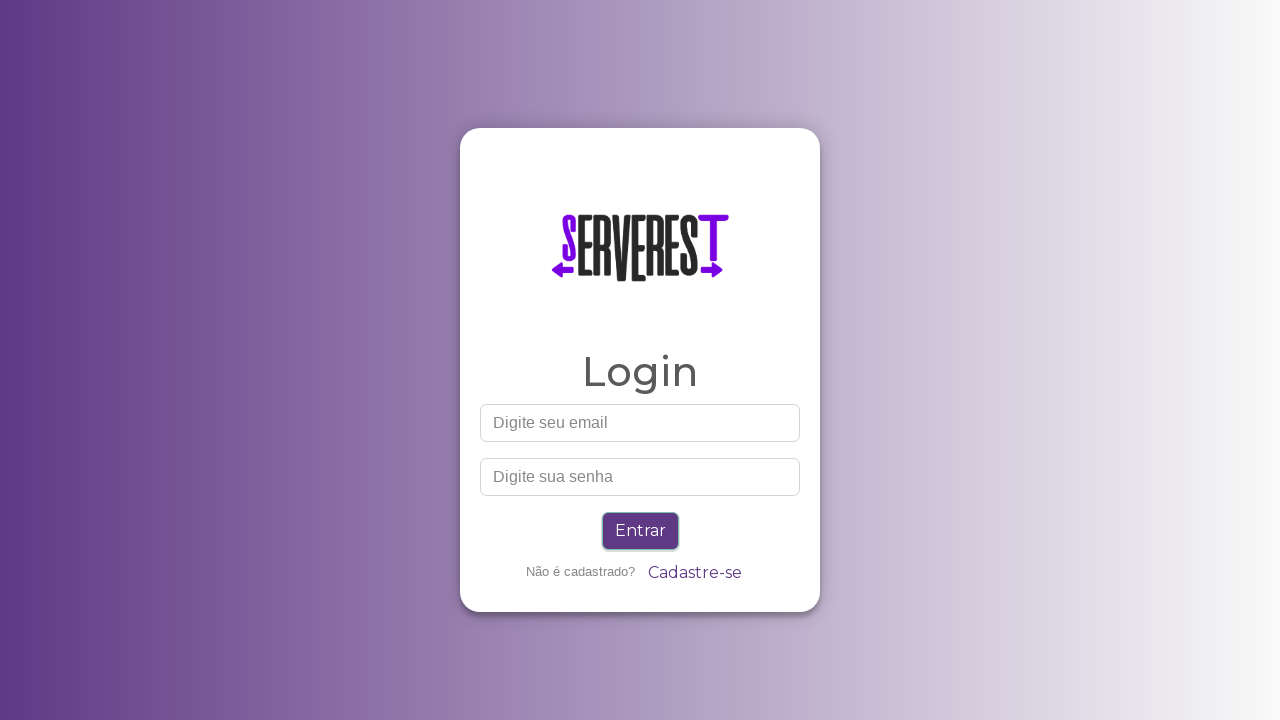

Clicked on 'Cadastre-se' registration link at (694, 573) on text=Cadastre-se
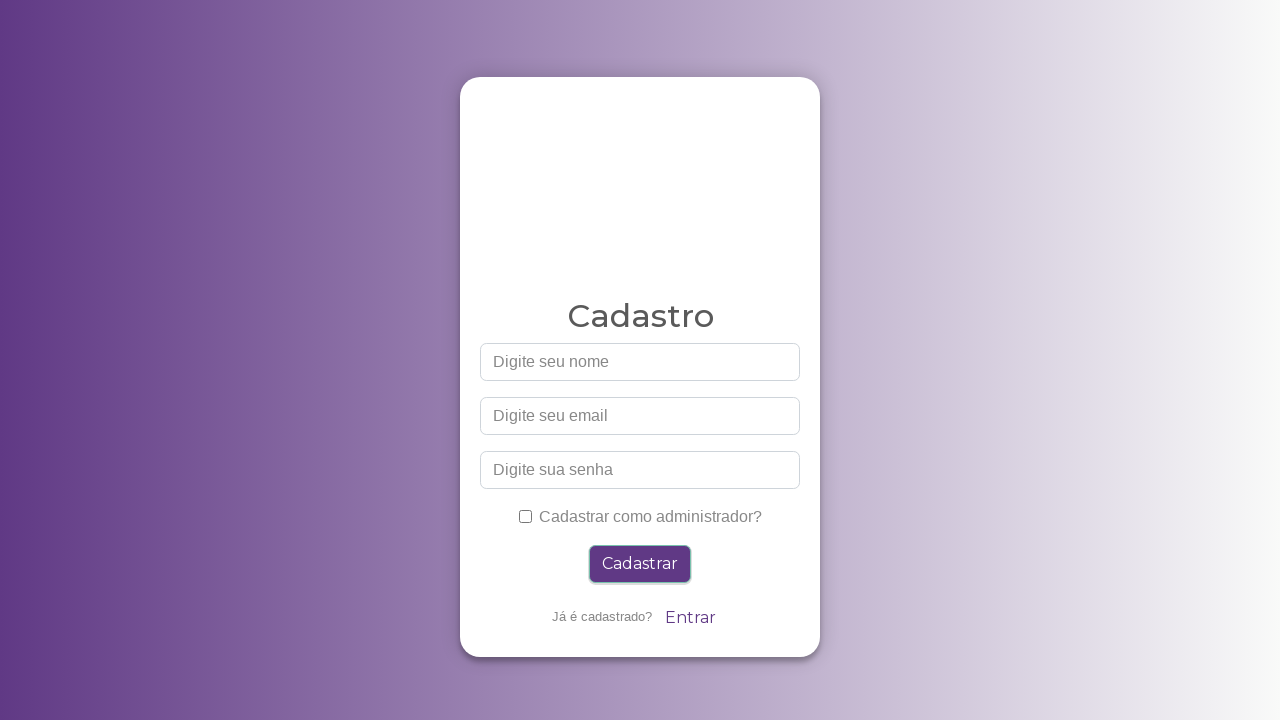

Filled name field with 'Teste Selenium' on #nome
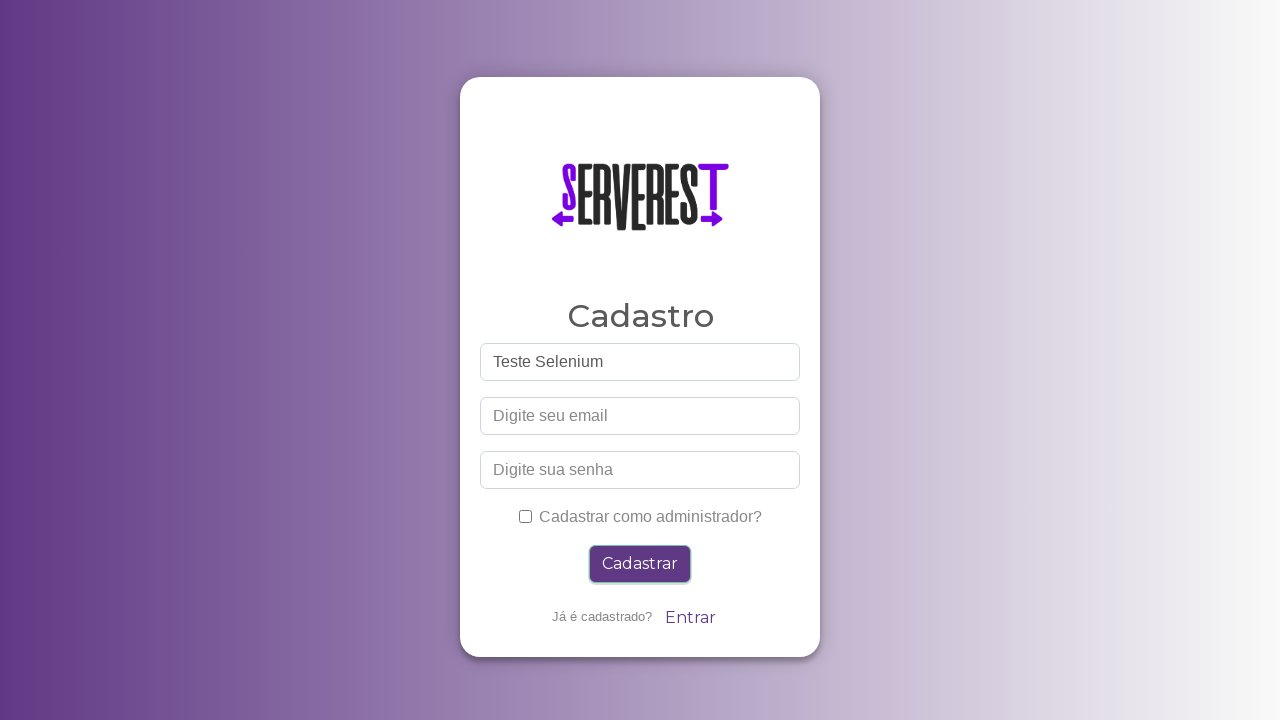

Filled email field with existing email address 'existing.user@example.com' on #email
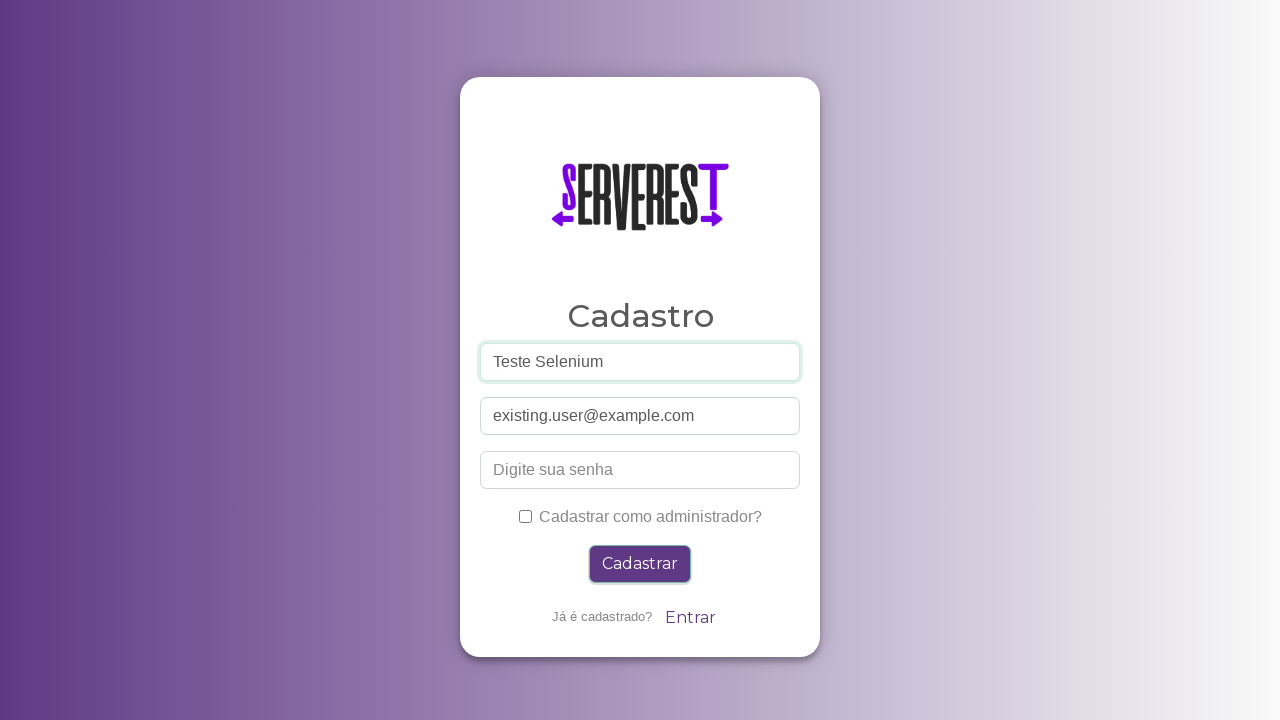

Filled password field with '1234567' on #password
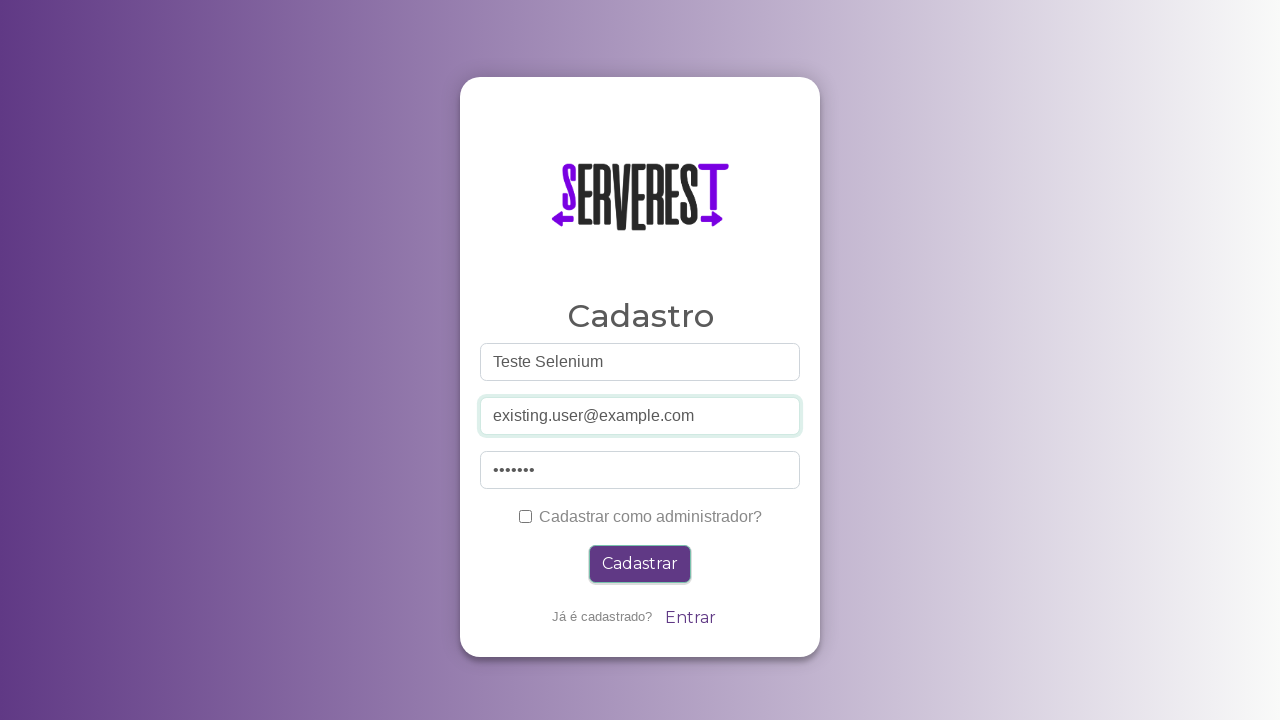

Checked administrator checkbox at (525, 516) on #administrador
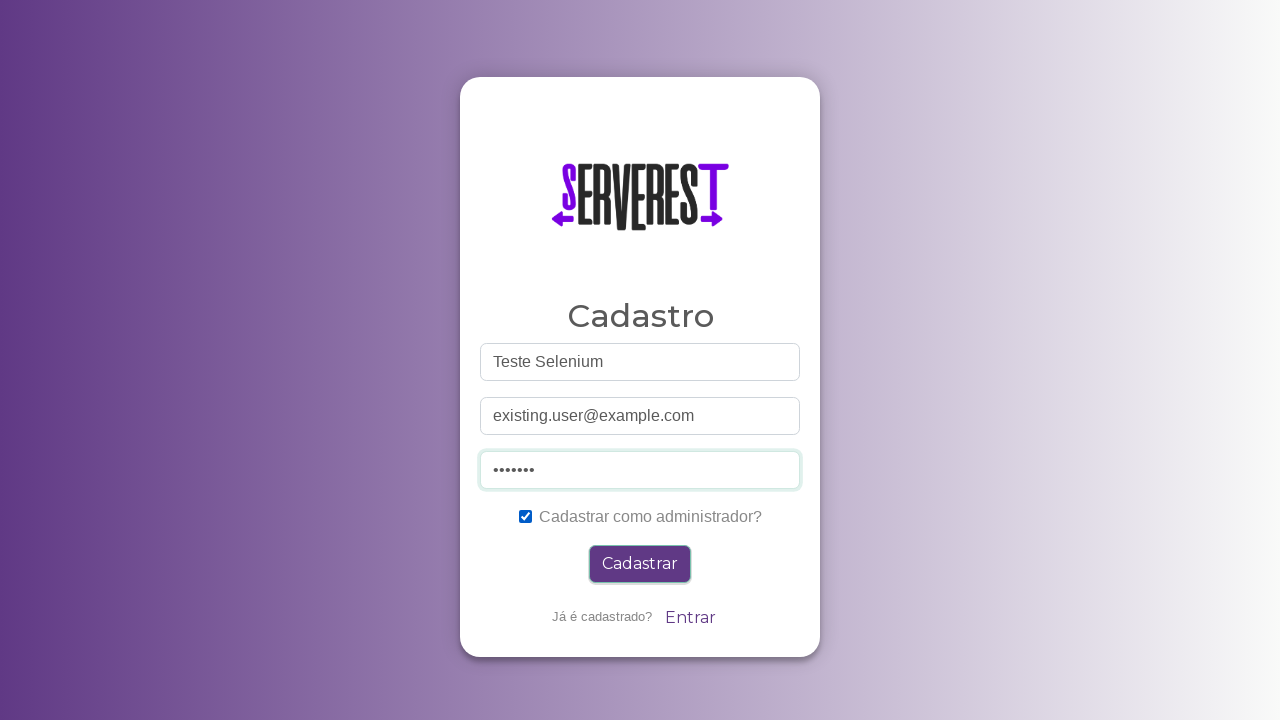

Clicked primary button to submit registration form at (640, 564) on .btn-primary
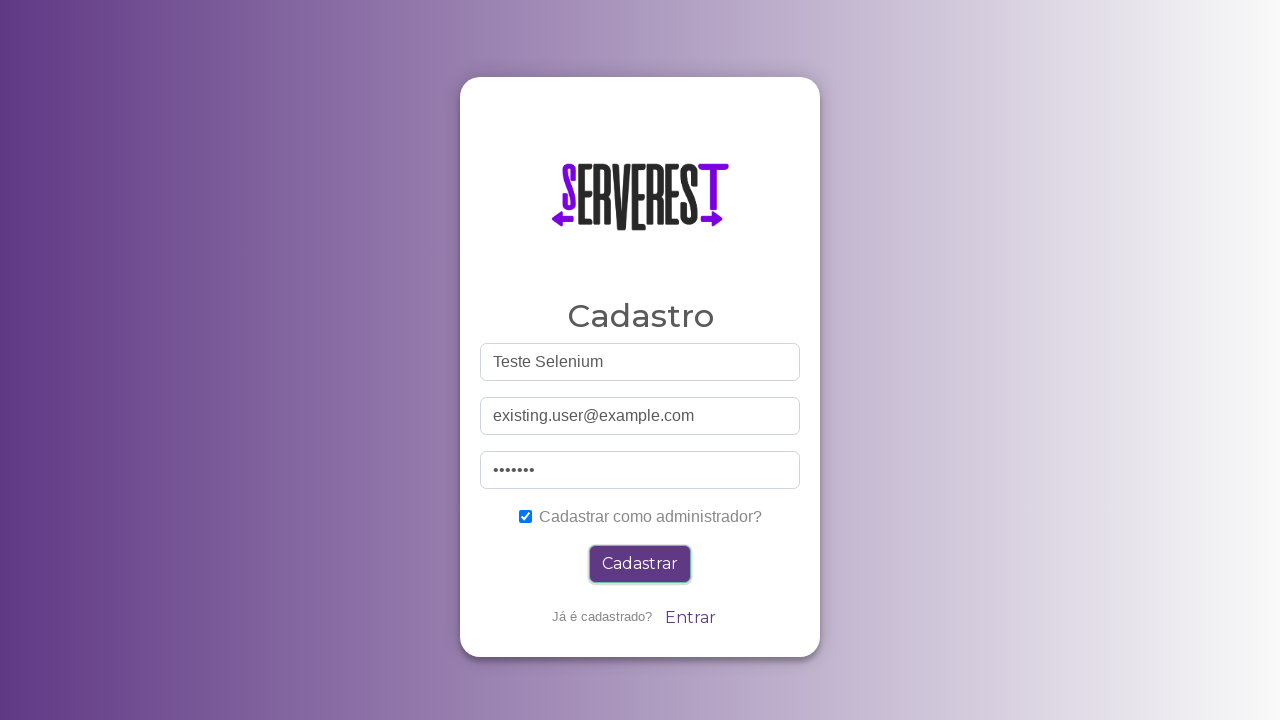

Error alert message appeared indicating email already exists
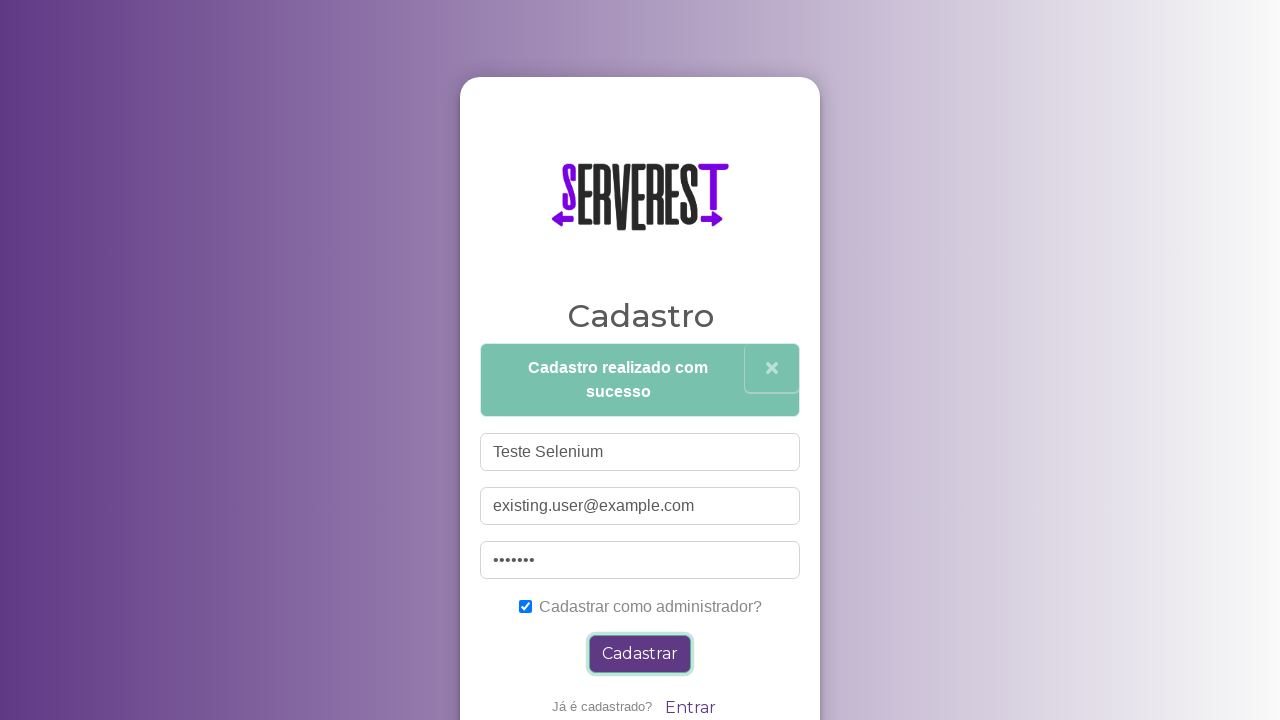

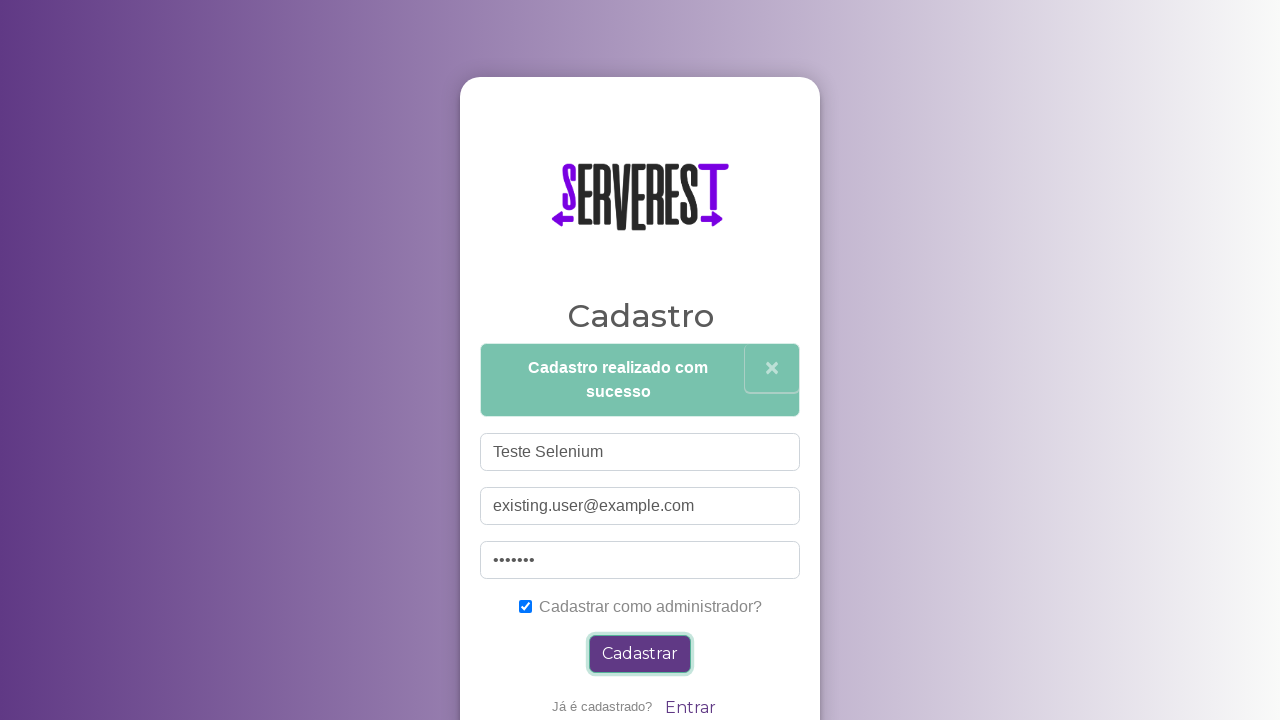